Tests multiple browser windows handling by clicking a link that opens a new window, then switching between windows and verifying their titles

Starting URL: http://the-internet.herokuapp.com/windows

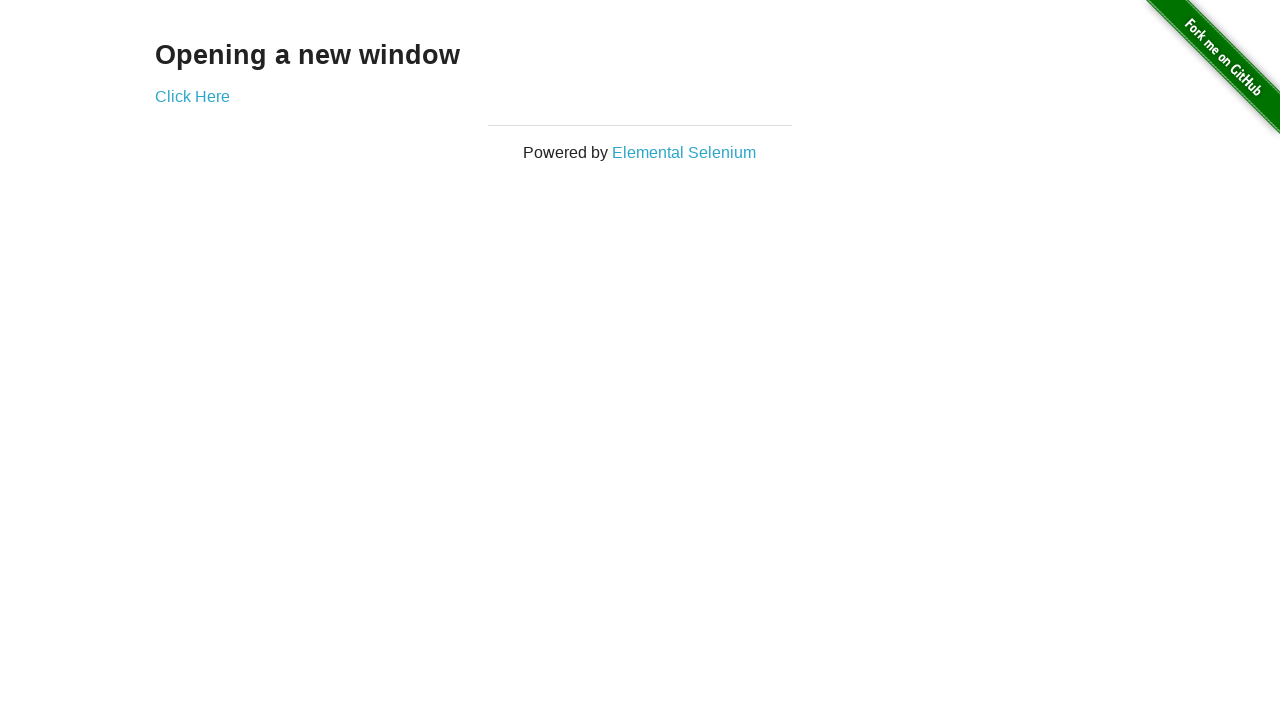

Clicked link that opens a new window at (192, 96) on .example a
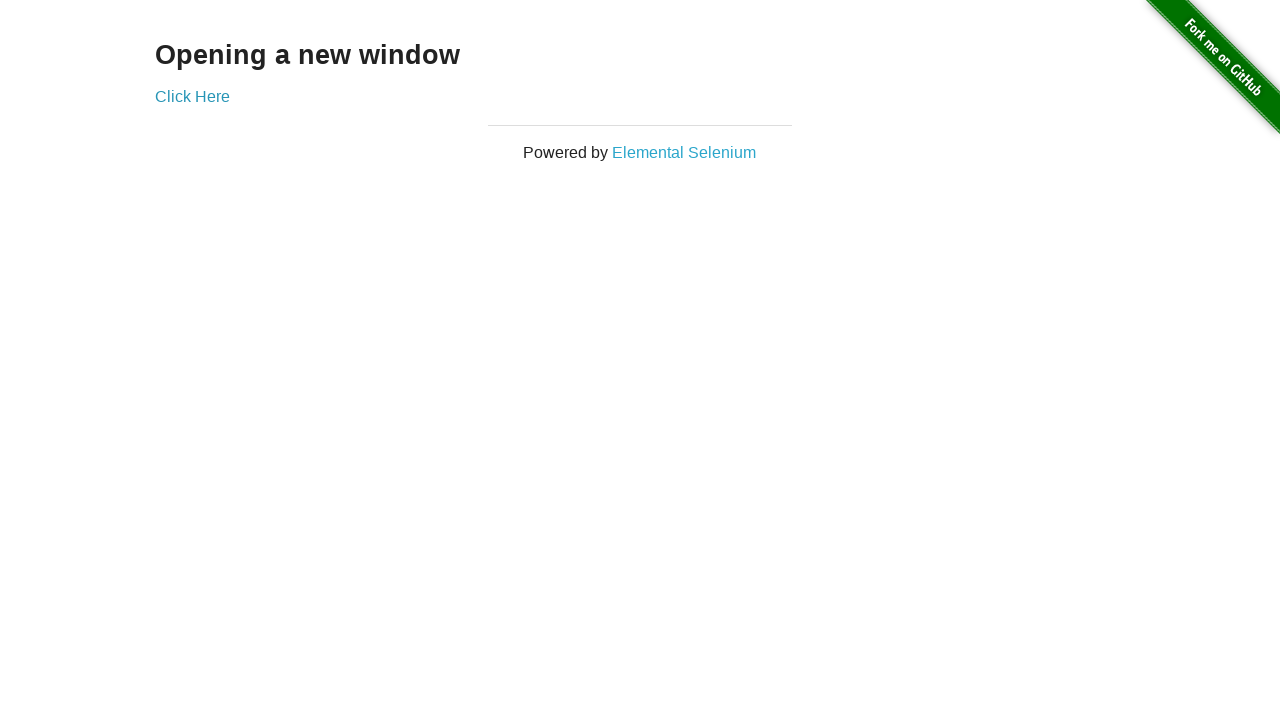

Verified original window title is not 'New Window'
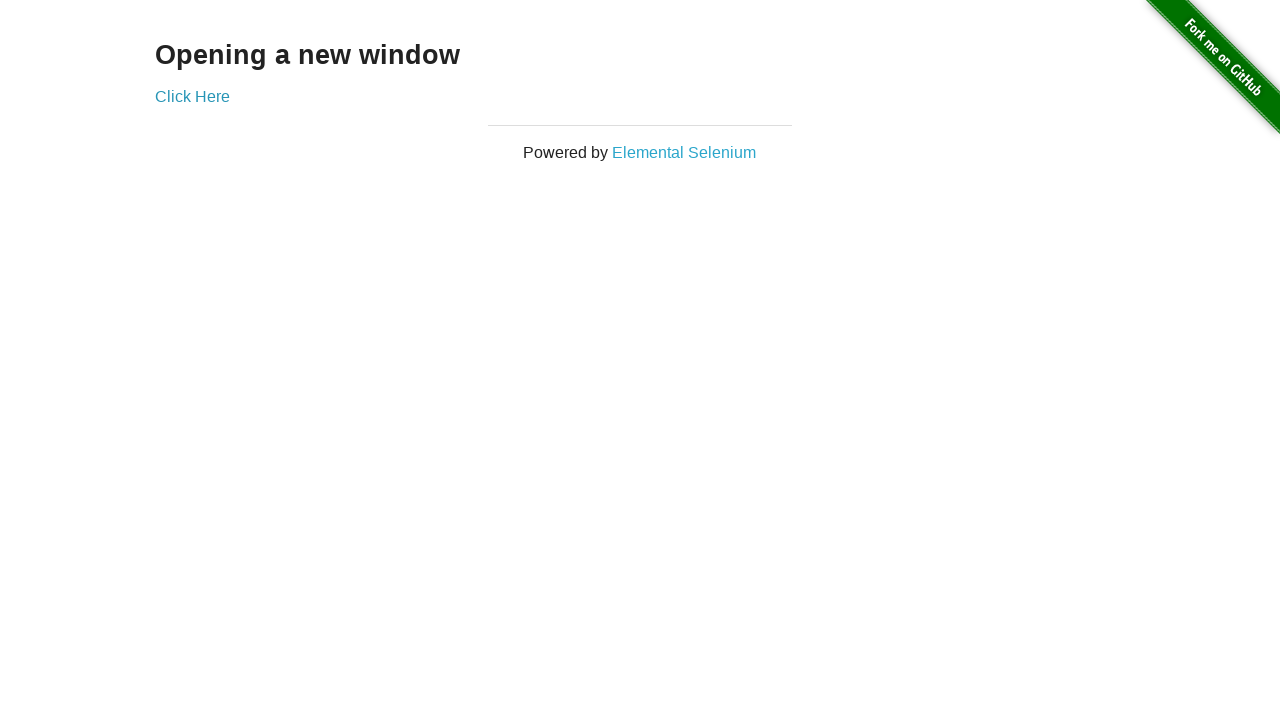

New window page loaded
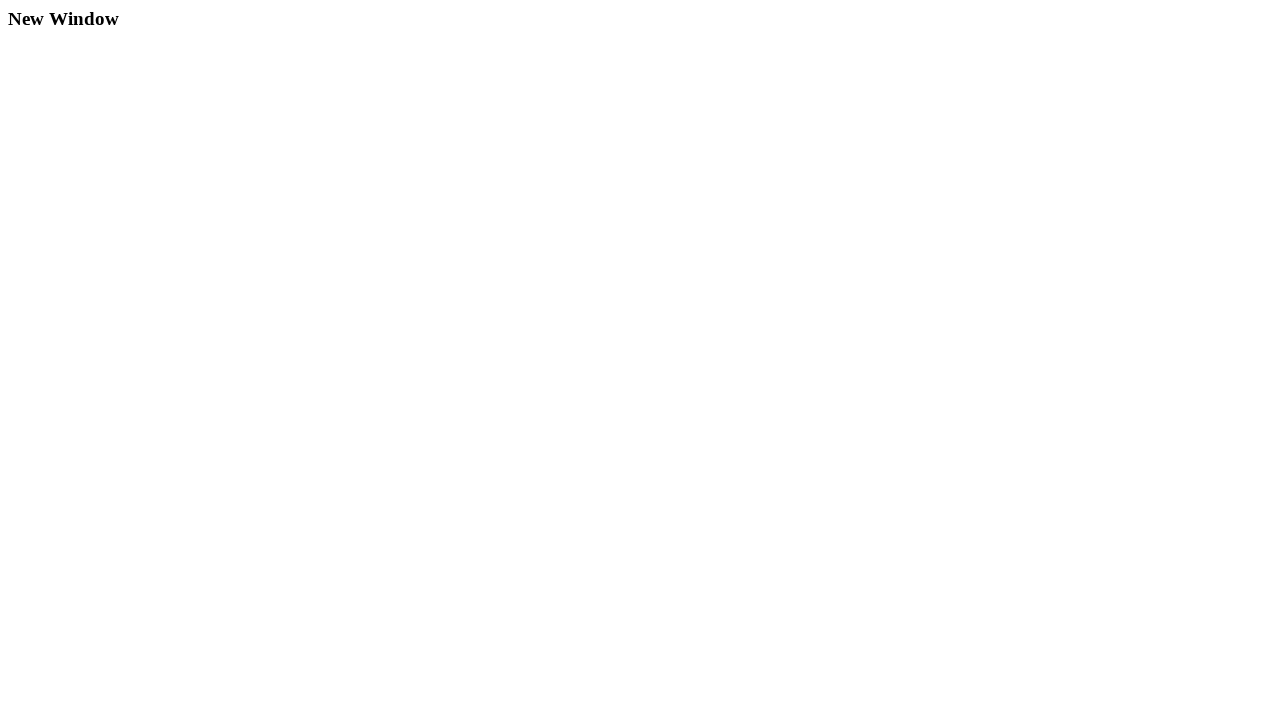

Verified new window title is 'New Window'
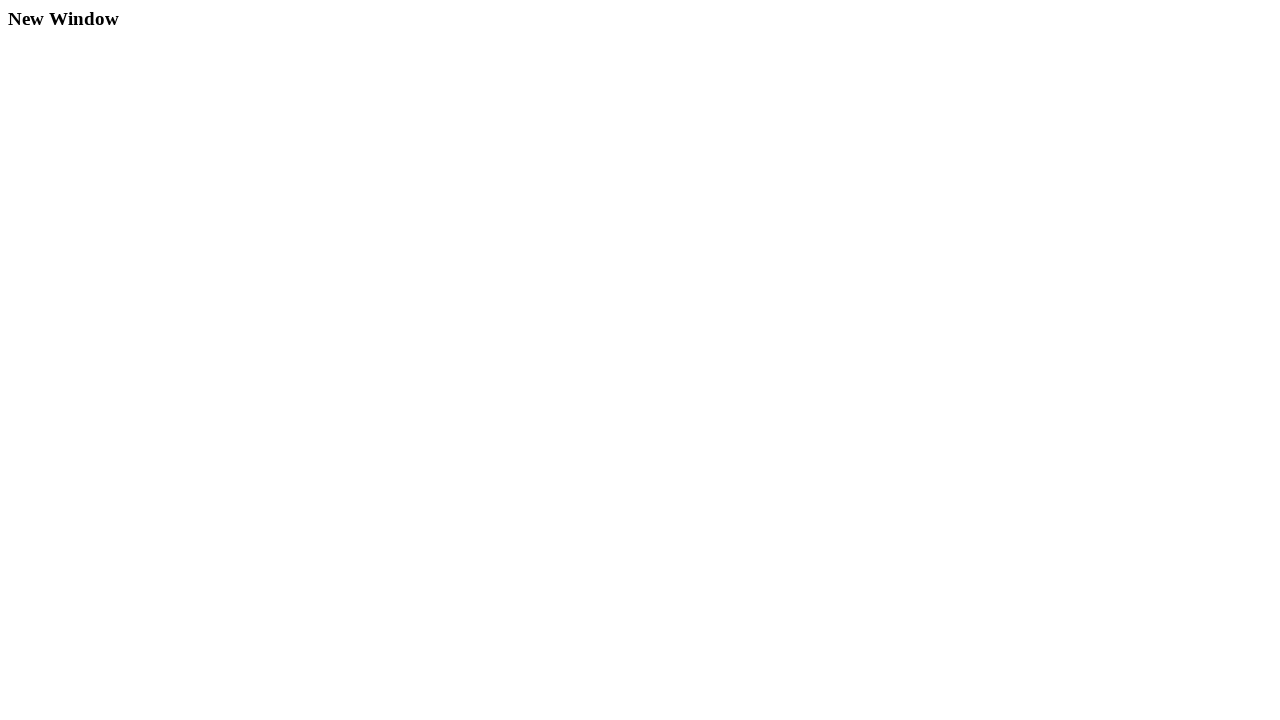

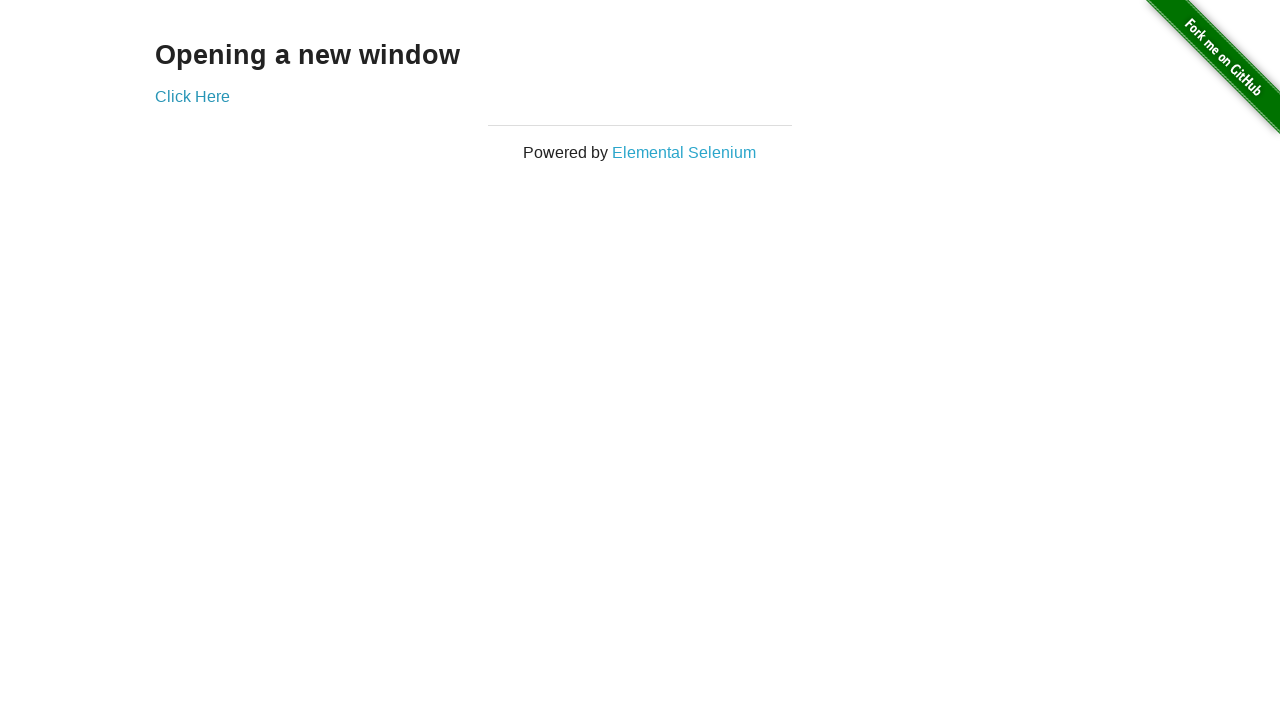